Verifies that the online payment block title displays the correct text

Starting URL: https://www.mts.by

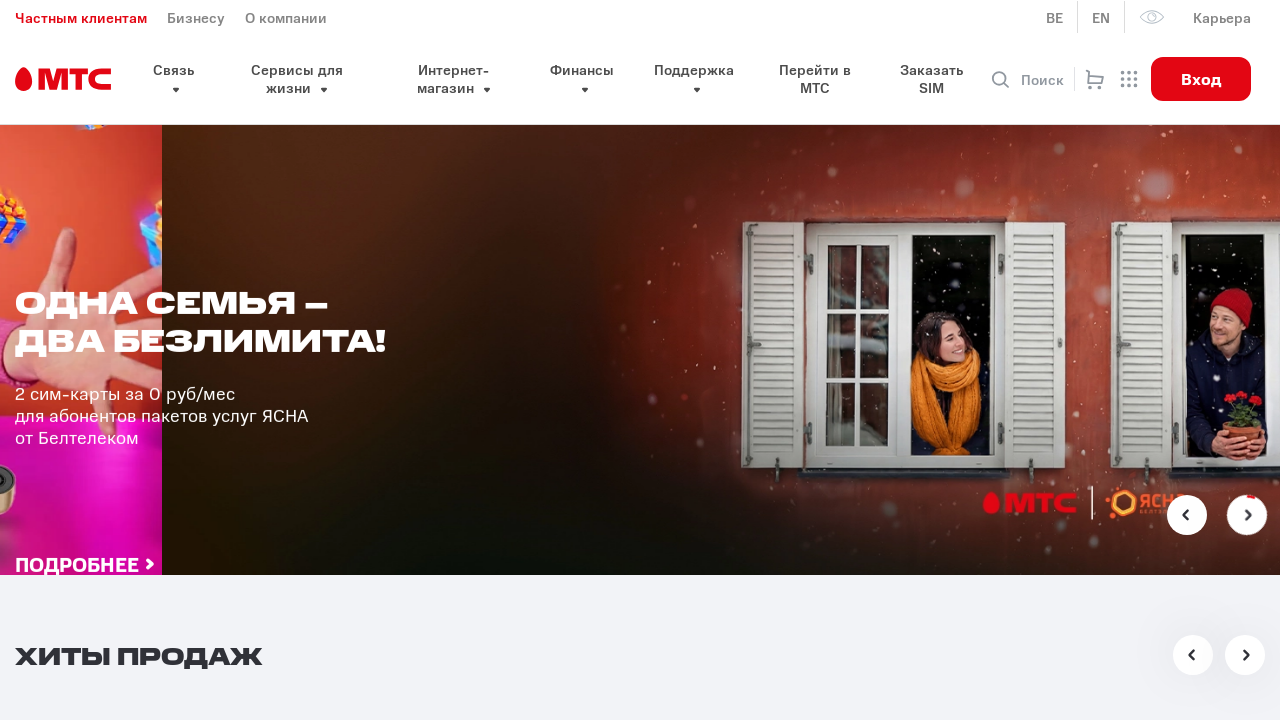

Waited for online payment block title to be visible
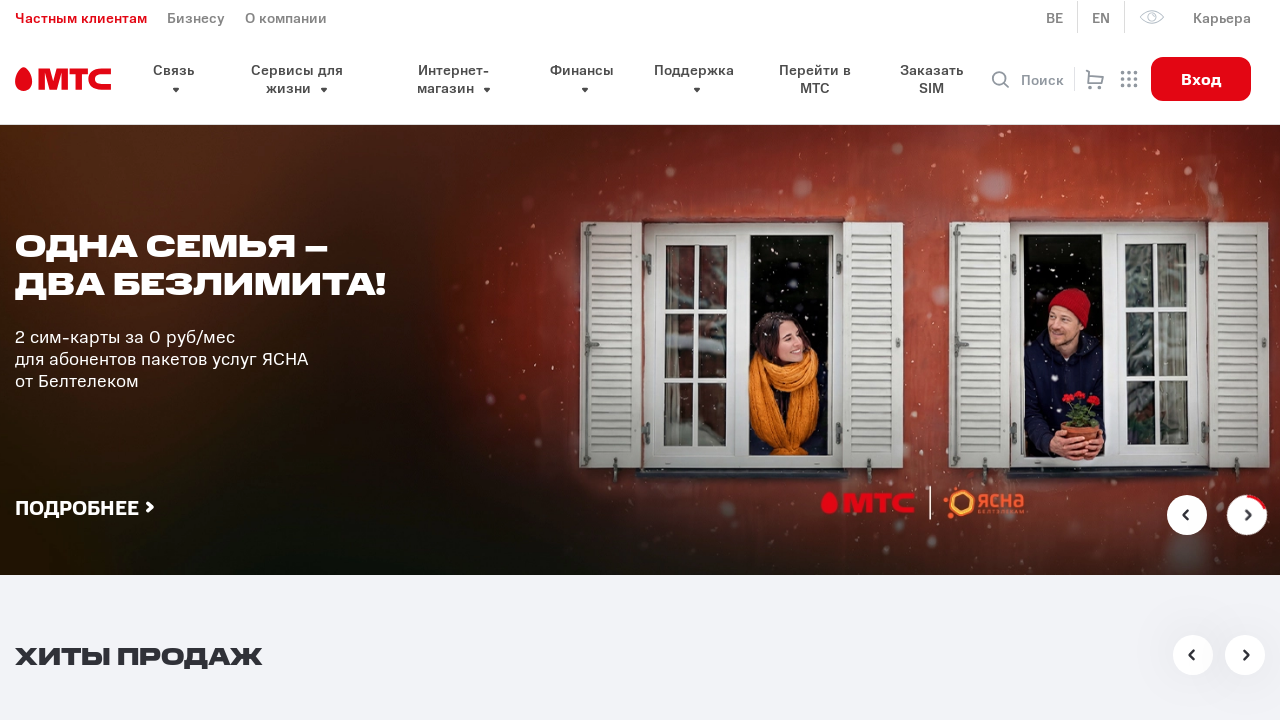

Verified block title displays correct text 'Онлайн пополнение без комиссии'
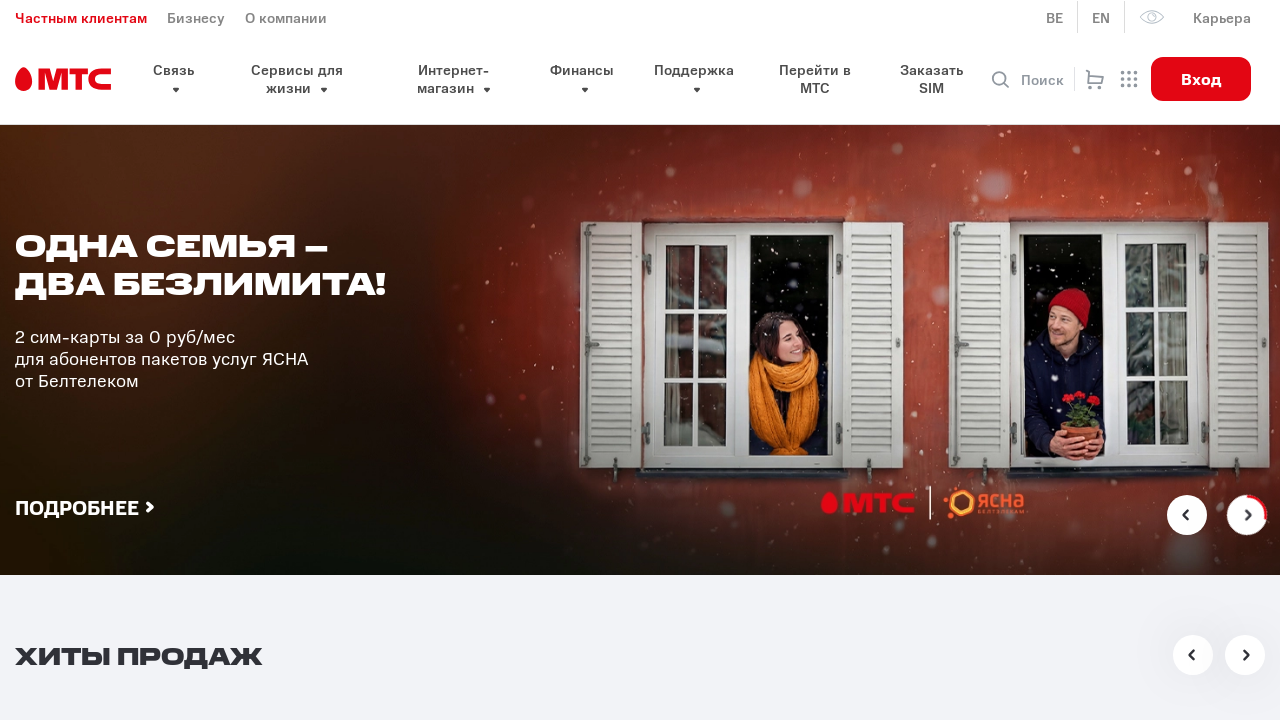

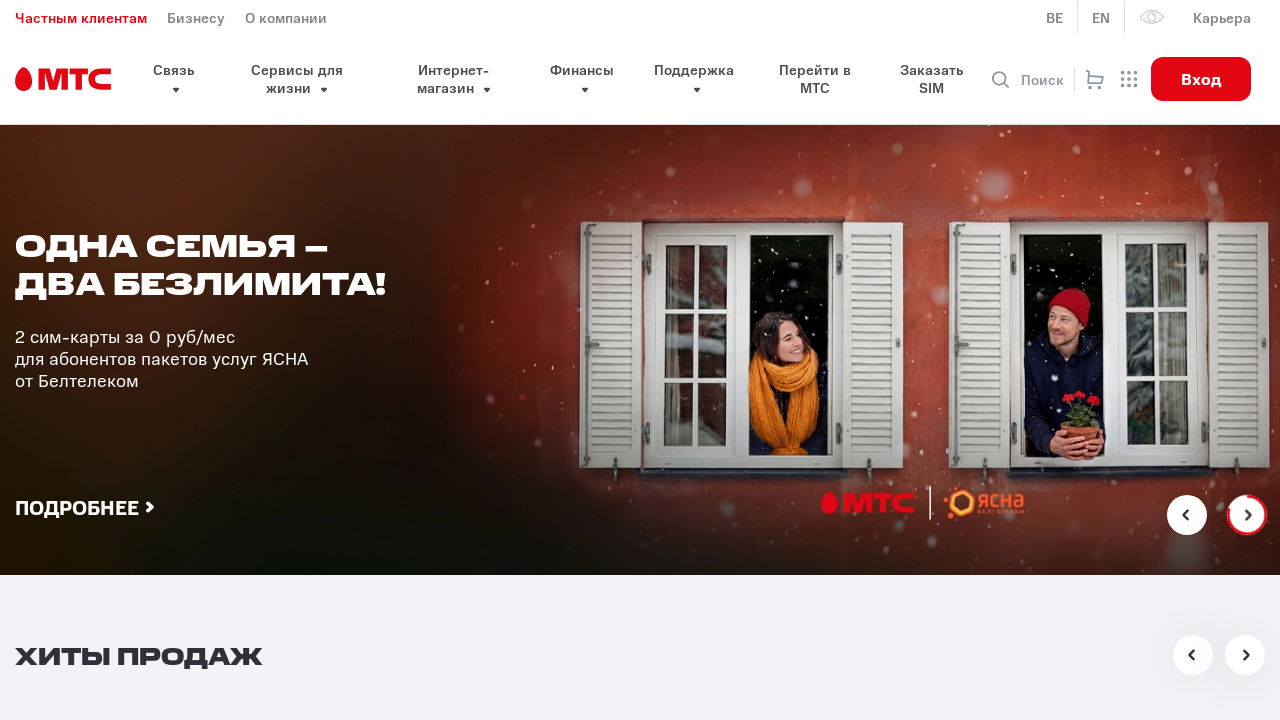